Tests clicking on an email input field identified by class name 'form-input' on a practice form page

Starting URL: https://lm.skillbox.cc/qa_tester/module05/practice1/

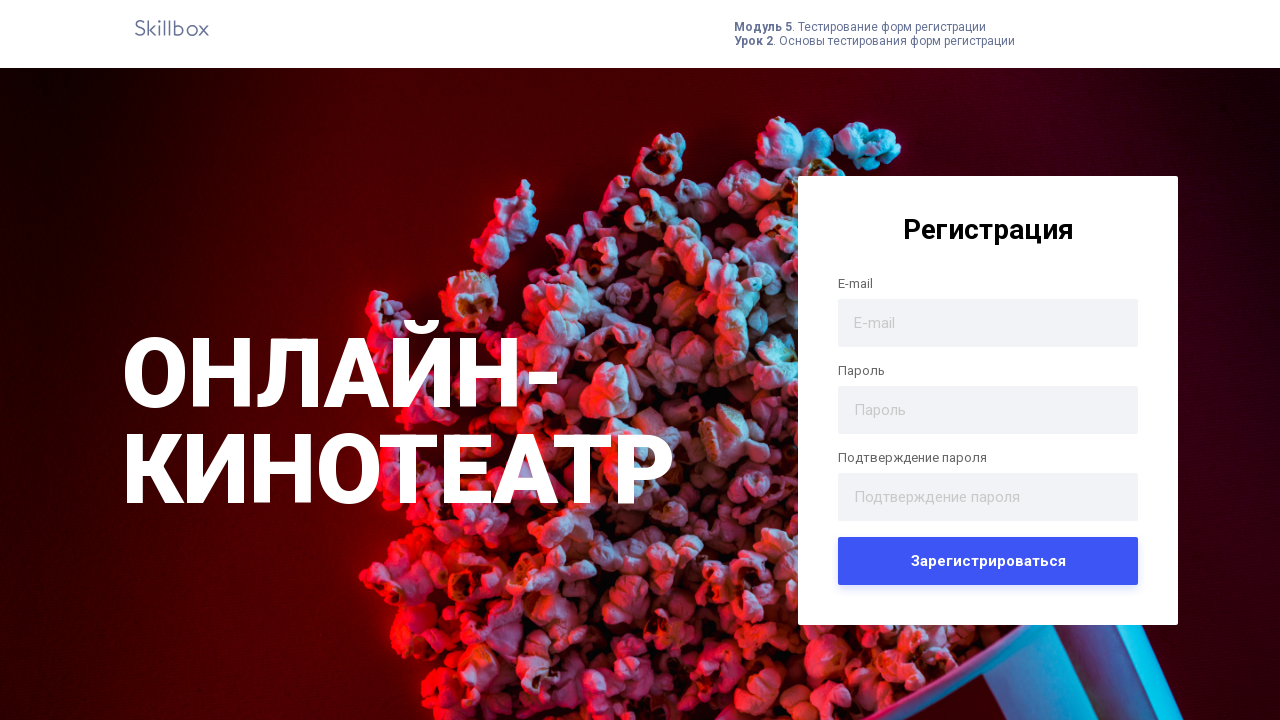

Navigated to practice form page
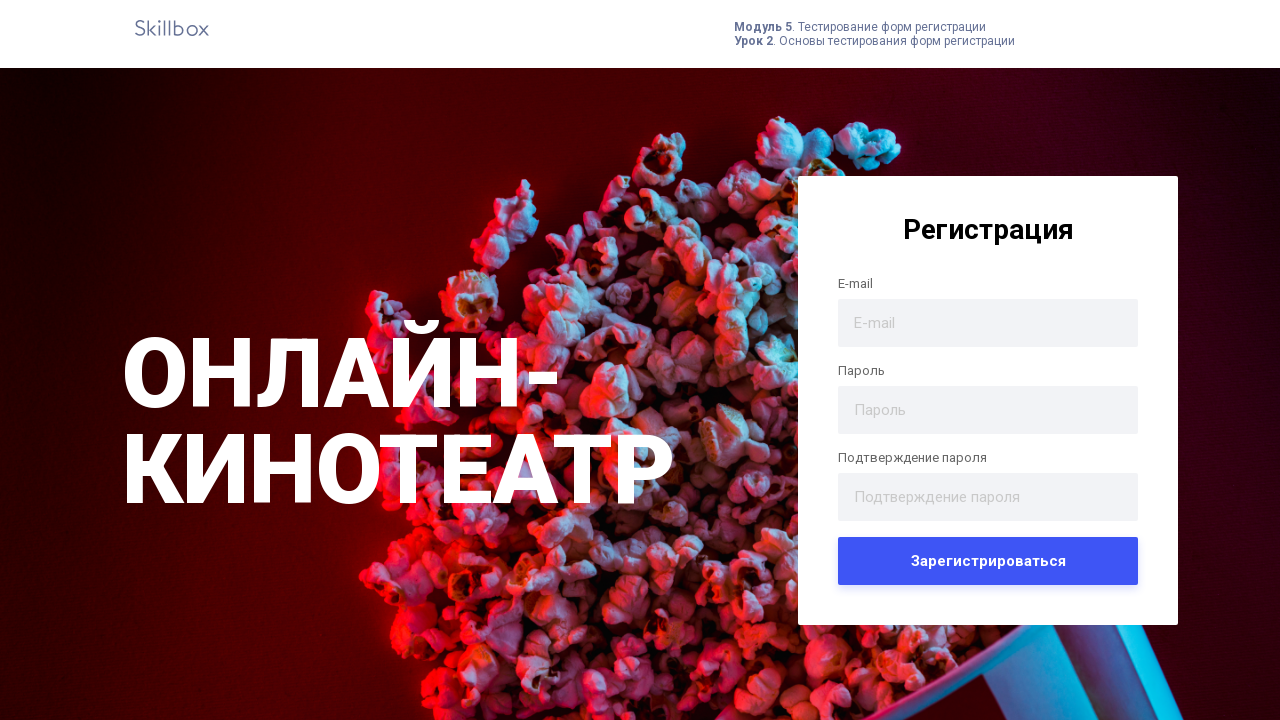

Clicked on email input field with class 'form-input' at (988, 322) on .form-input
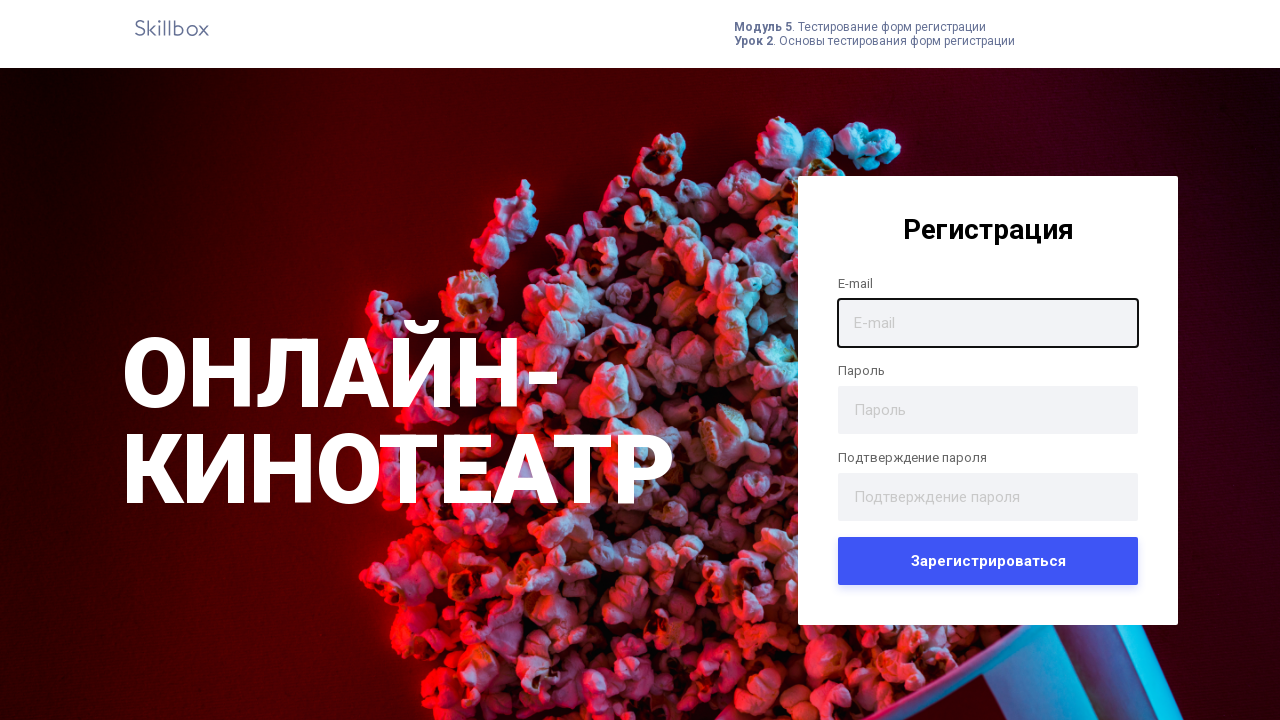

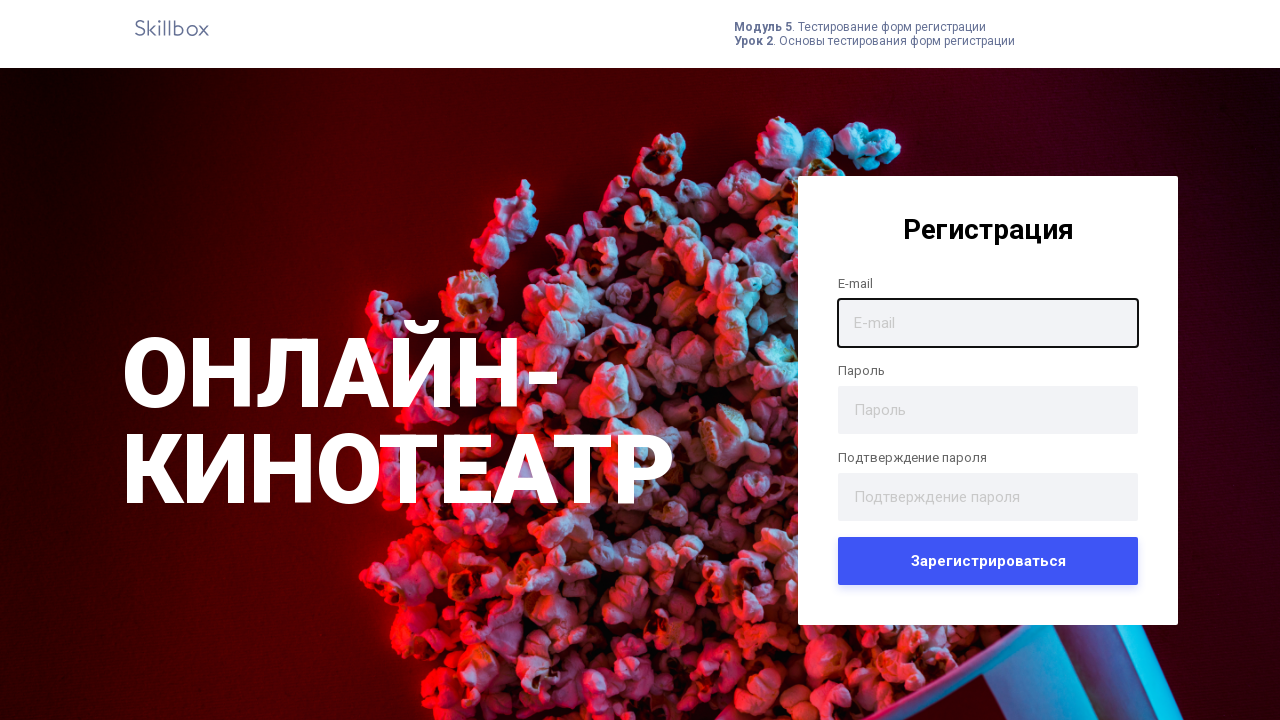